Tests slider interaction by clicking, holding, and dragging a range slider element to a new position

Starting URL: https://www.selenium.dev/selenium/web/web-form.html

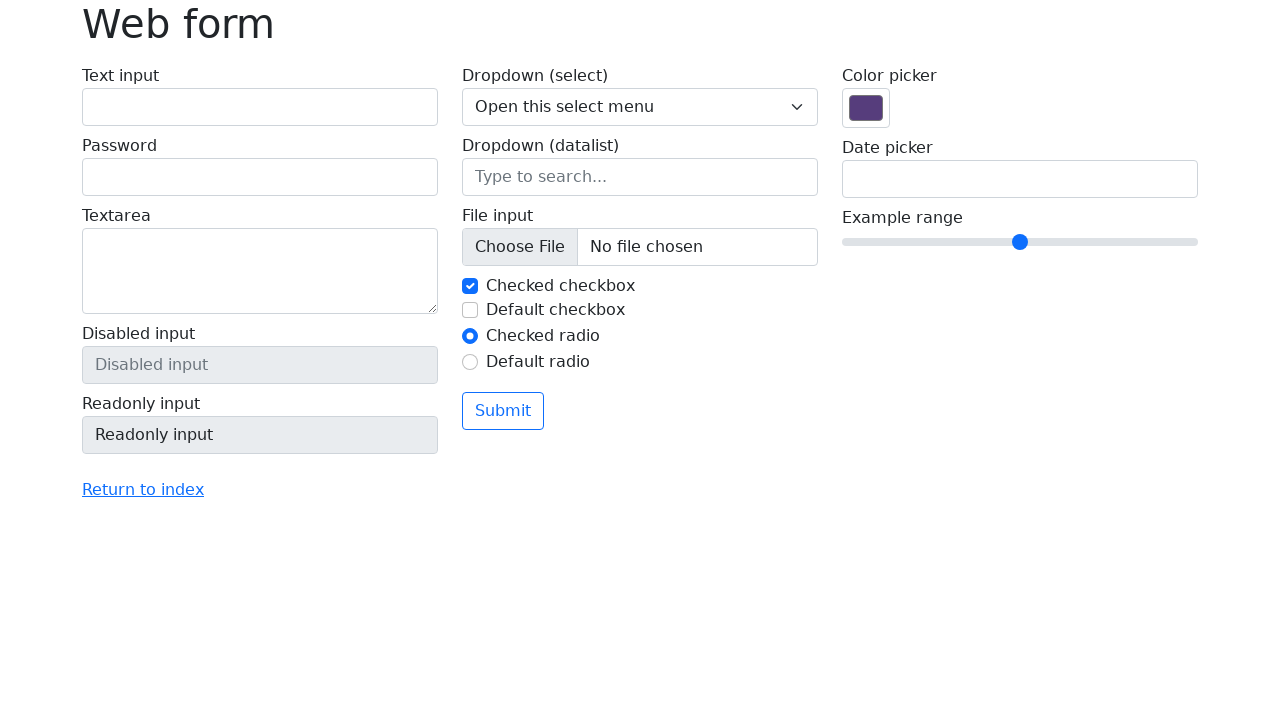

Navigated to slider test page
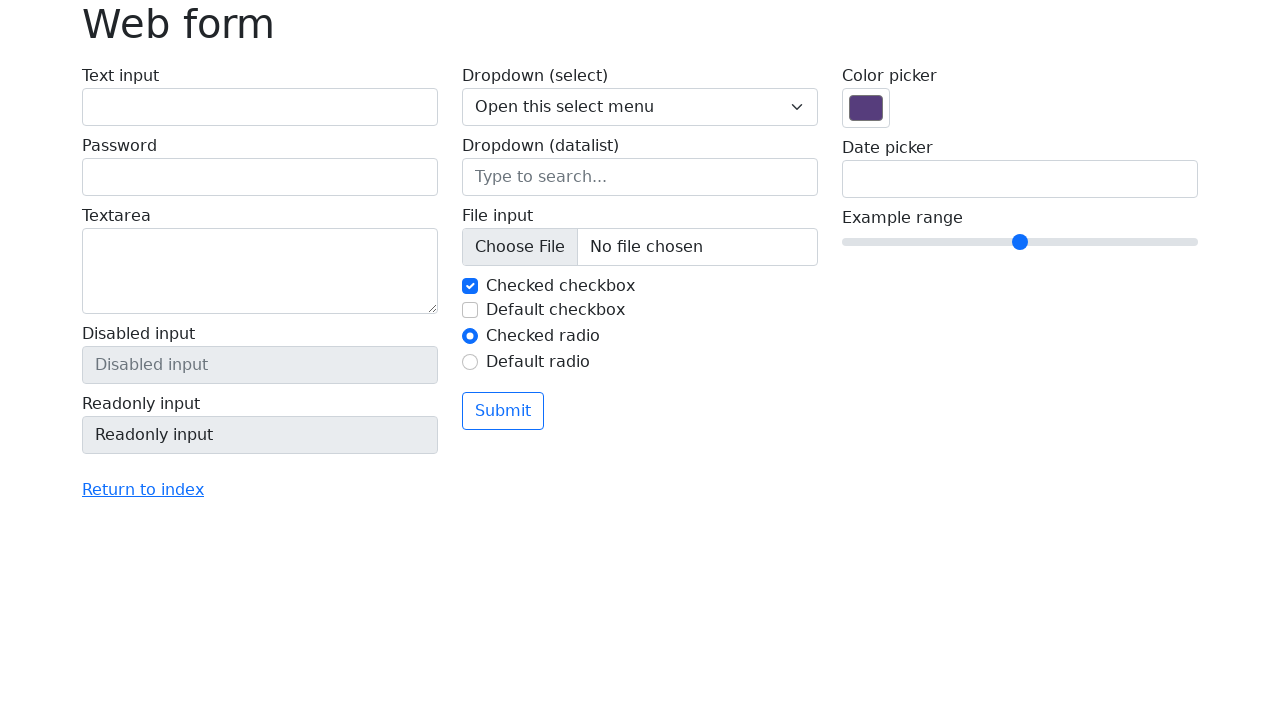

Located the range slider element
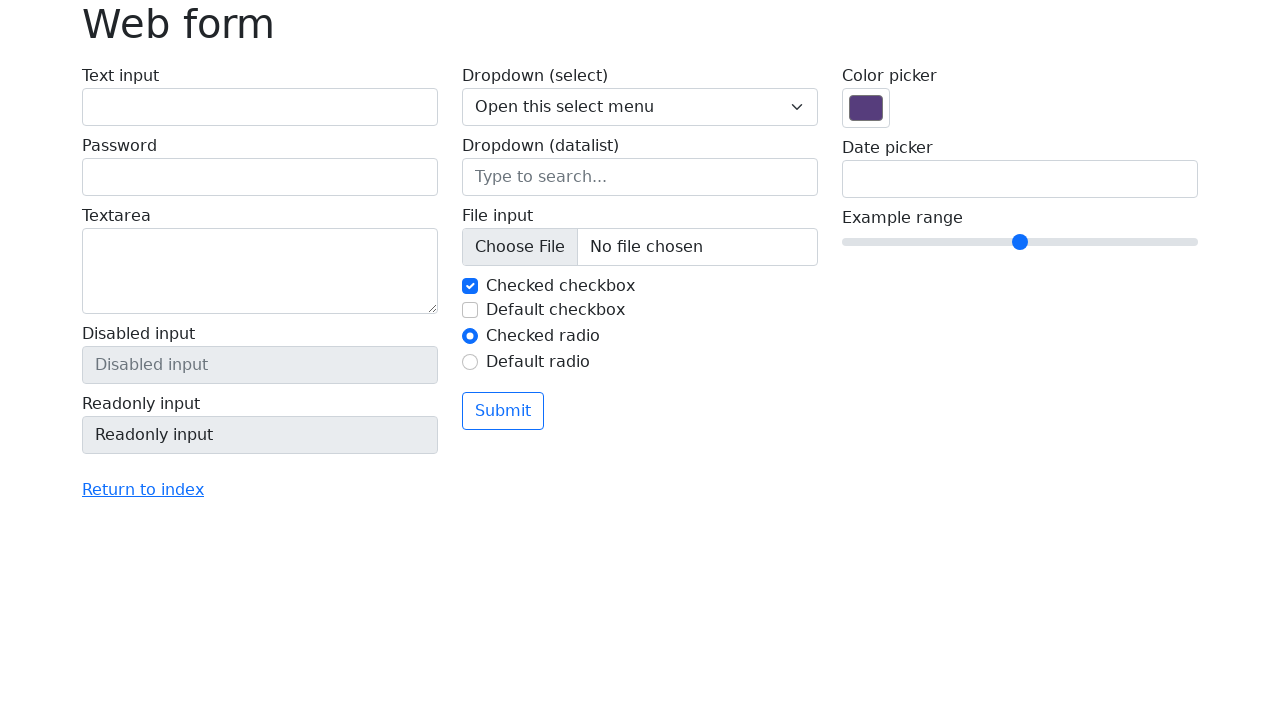

Retrieved slider bounding box dimensions
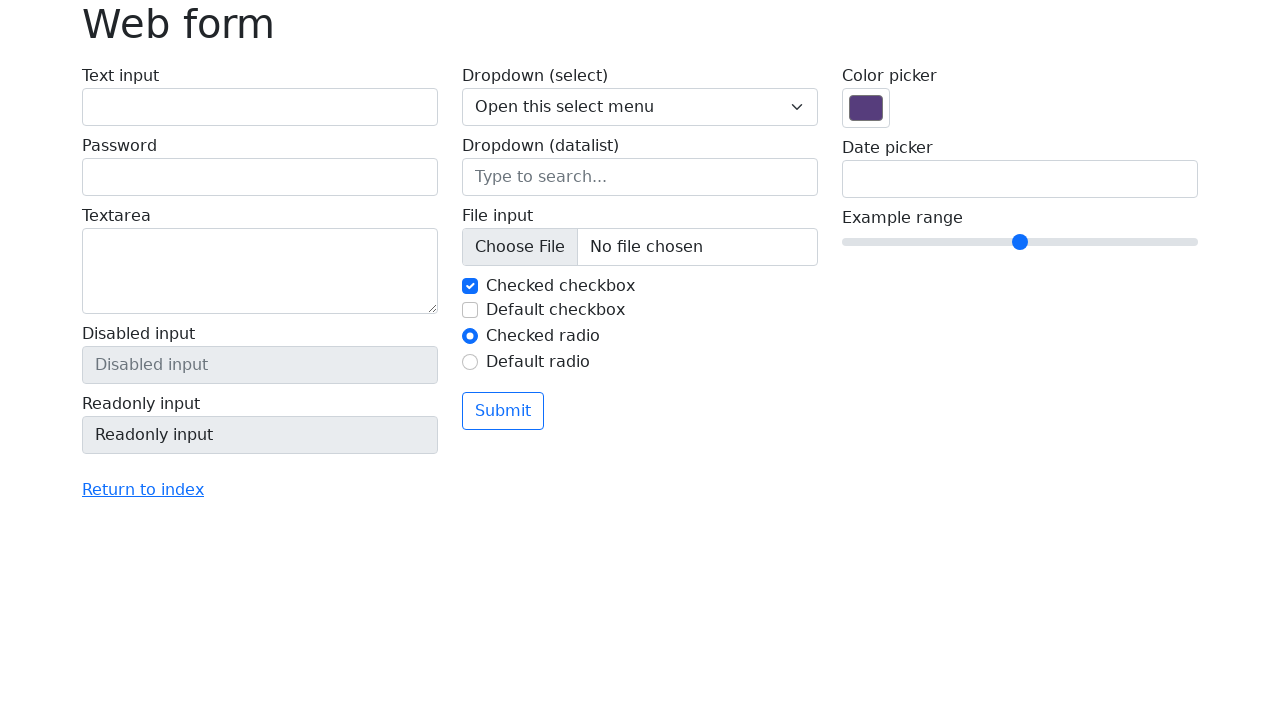

Moved mouse to slider center position at (1020, 242)
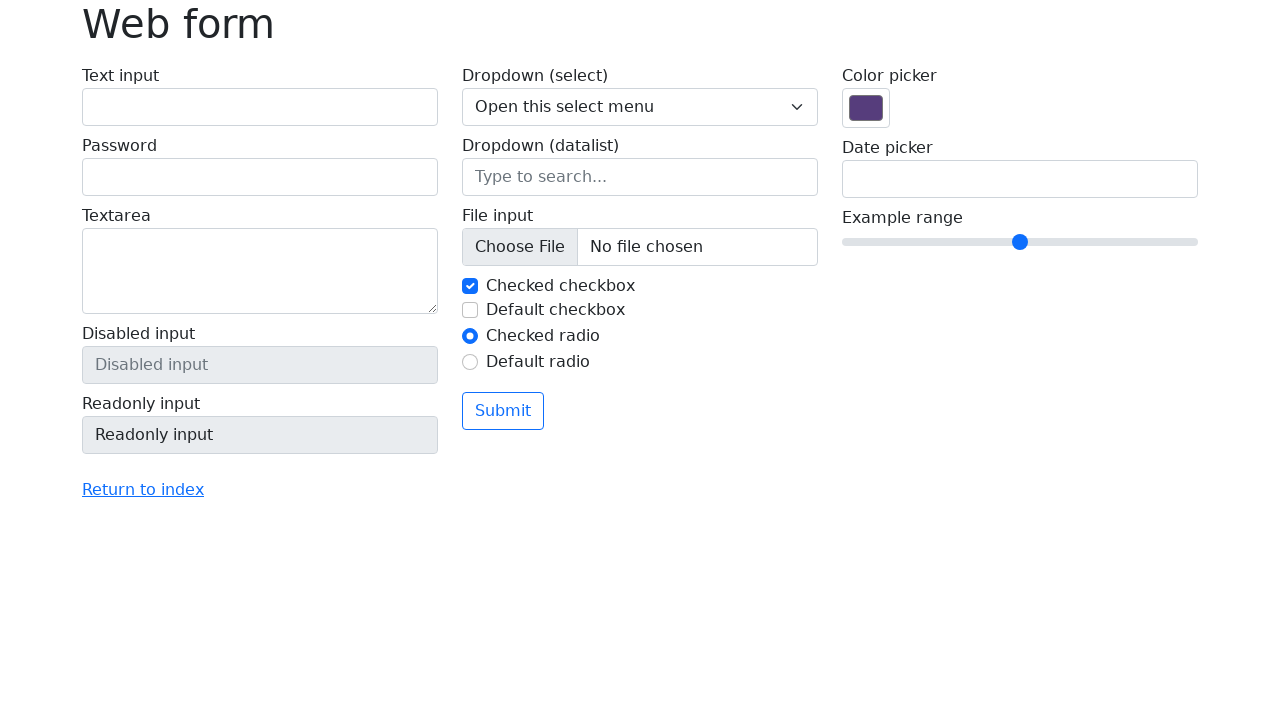

Pressed down mouse button on slider at (1020, 242)
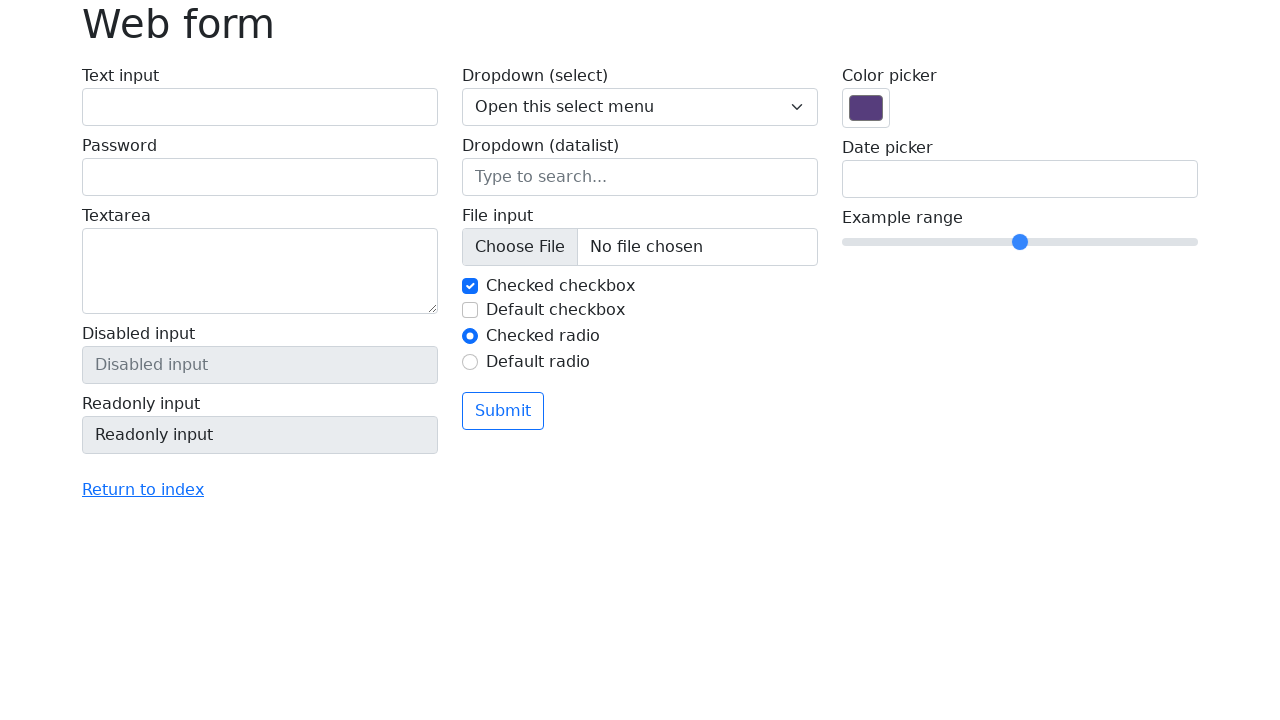

Dragged slider 40 pixels to the right at (1060, 242)
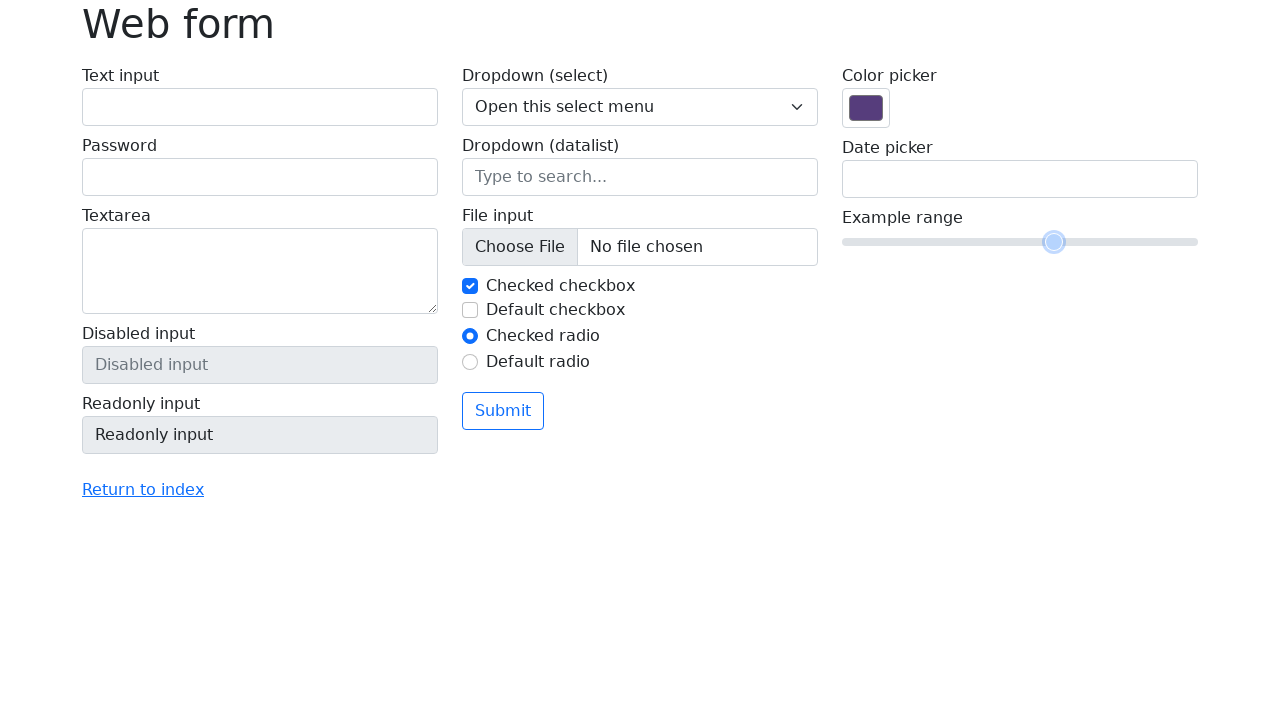

Released mouse button, slider drag completed at (1060, 242)
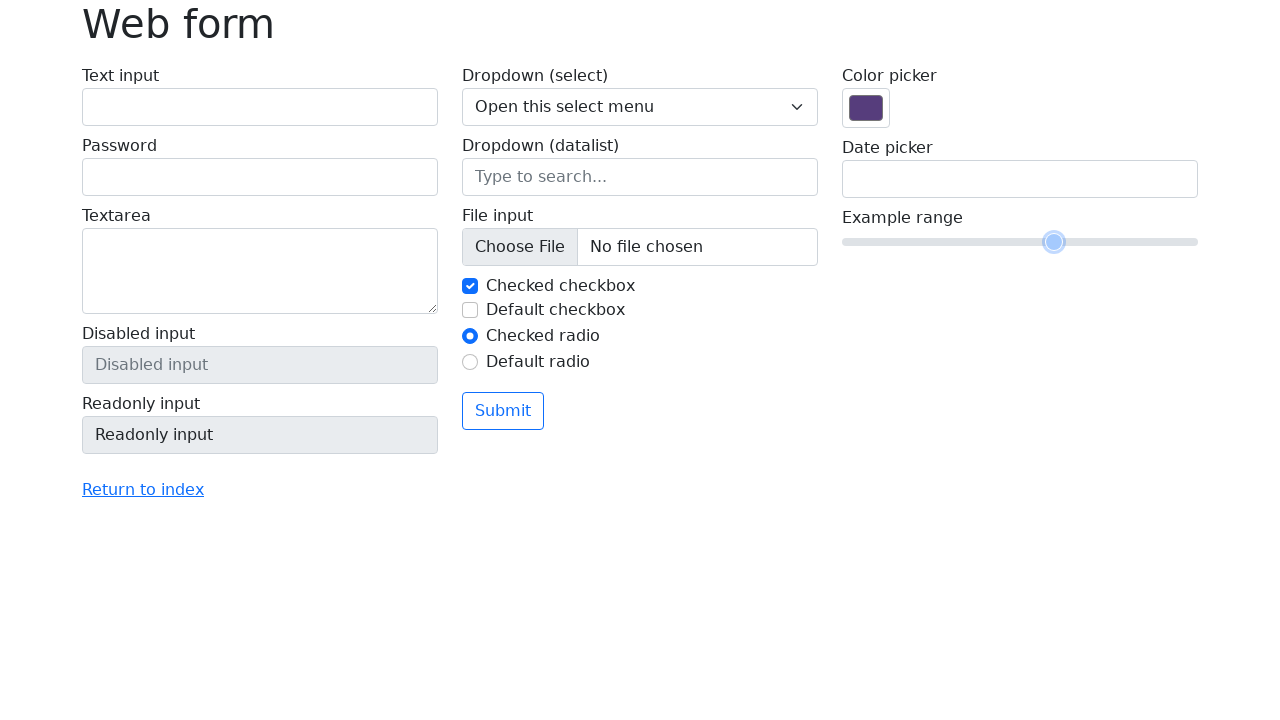

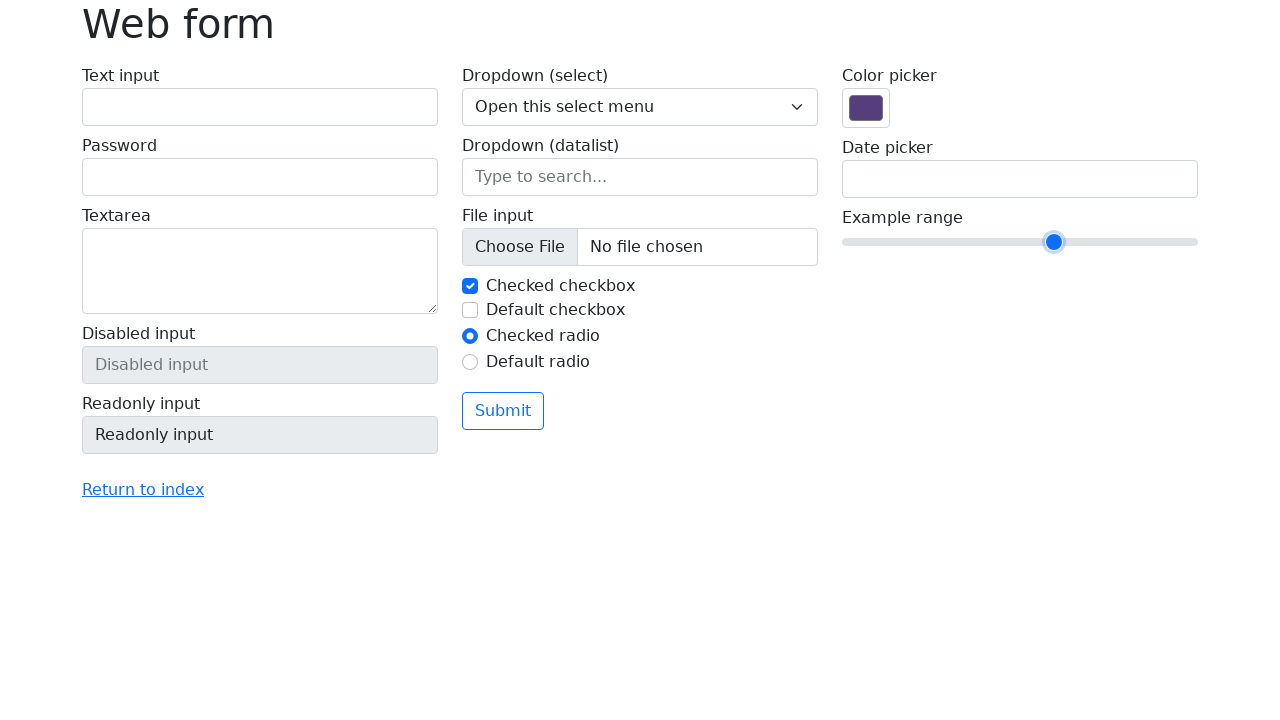